Tests drag and drop functionality by dragging element A to element B's position and verifying the swap occurred correctly.

Starting URL: http://the-internet.herokuapp.com/drag_and_drop

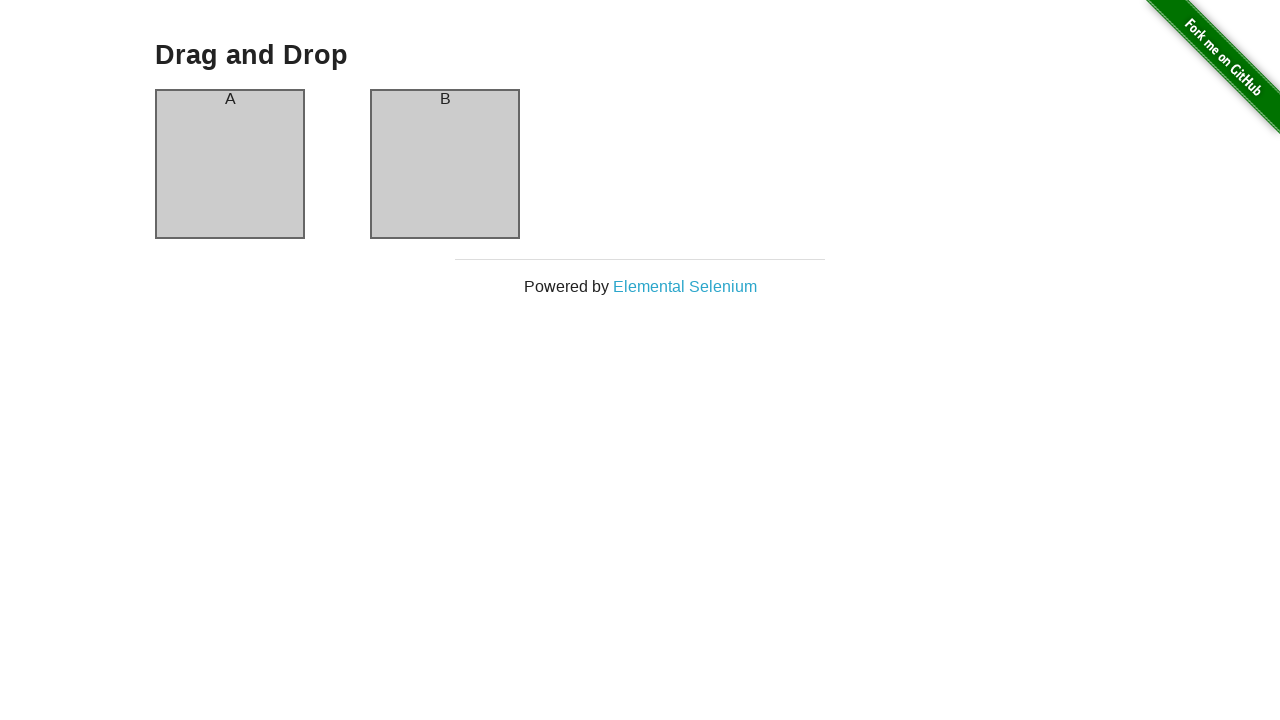

Waited for column-b to be visible
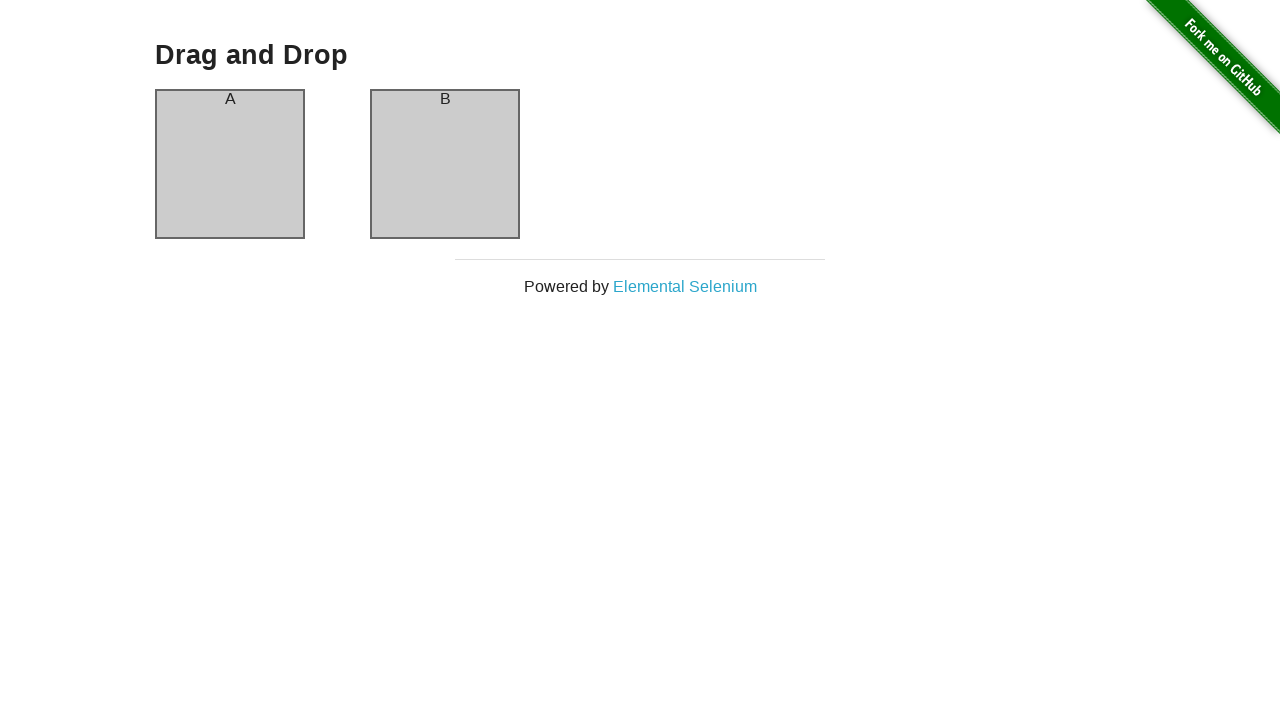

Located source element column-a
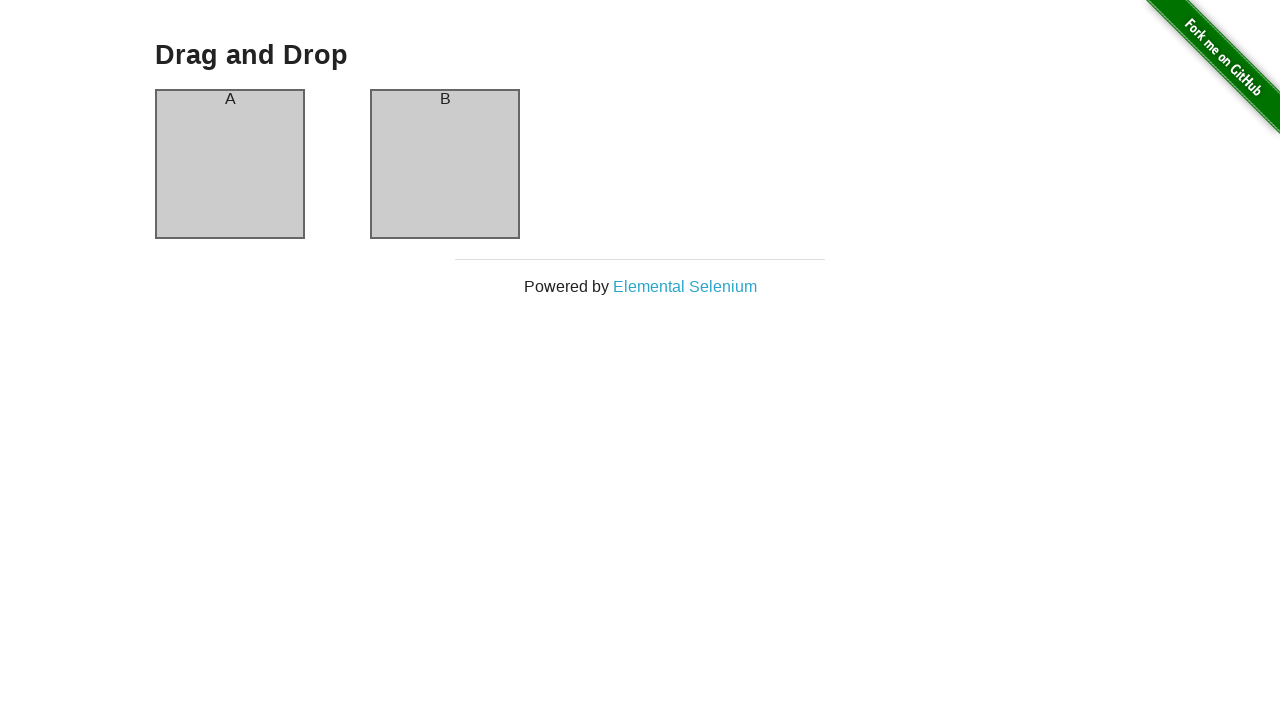

Located destination element column-b
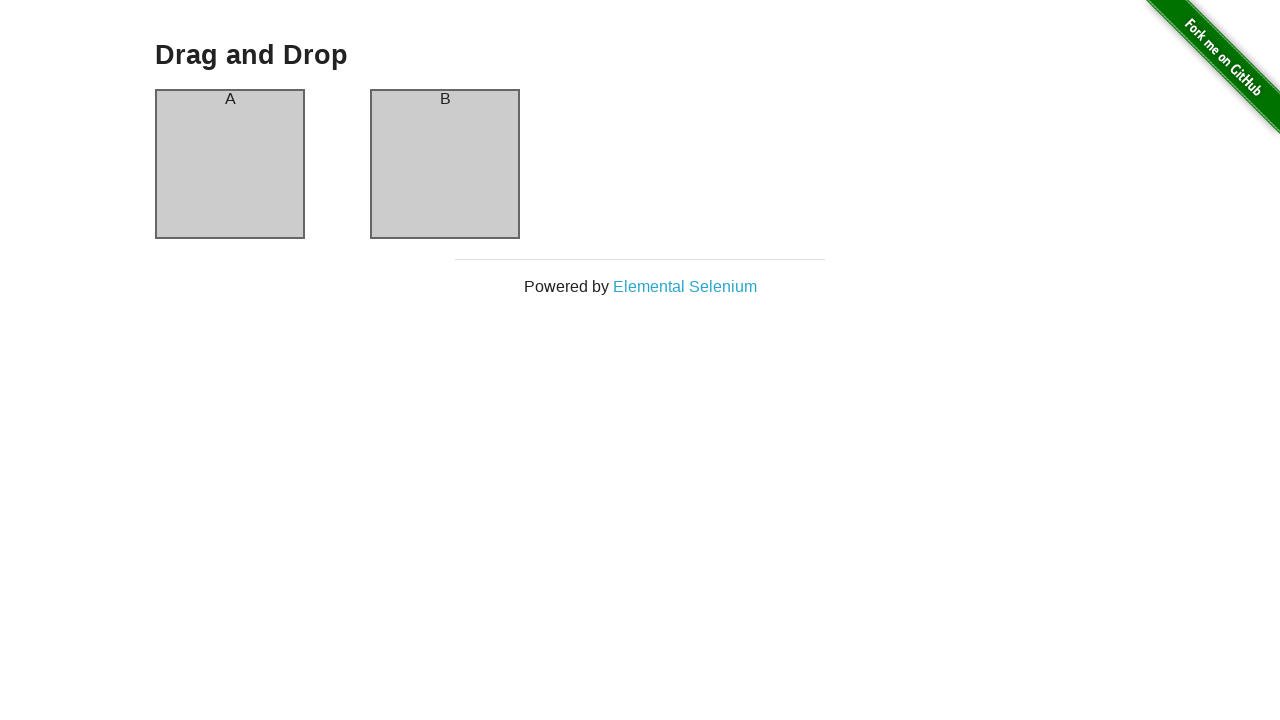

Retrieved text content from source element
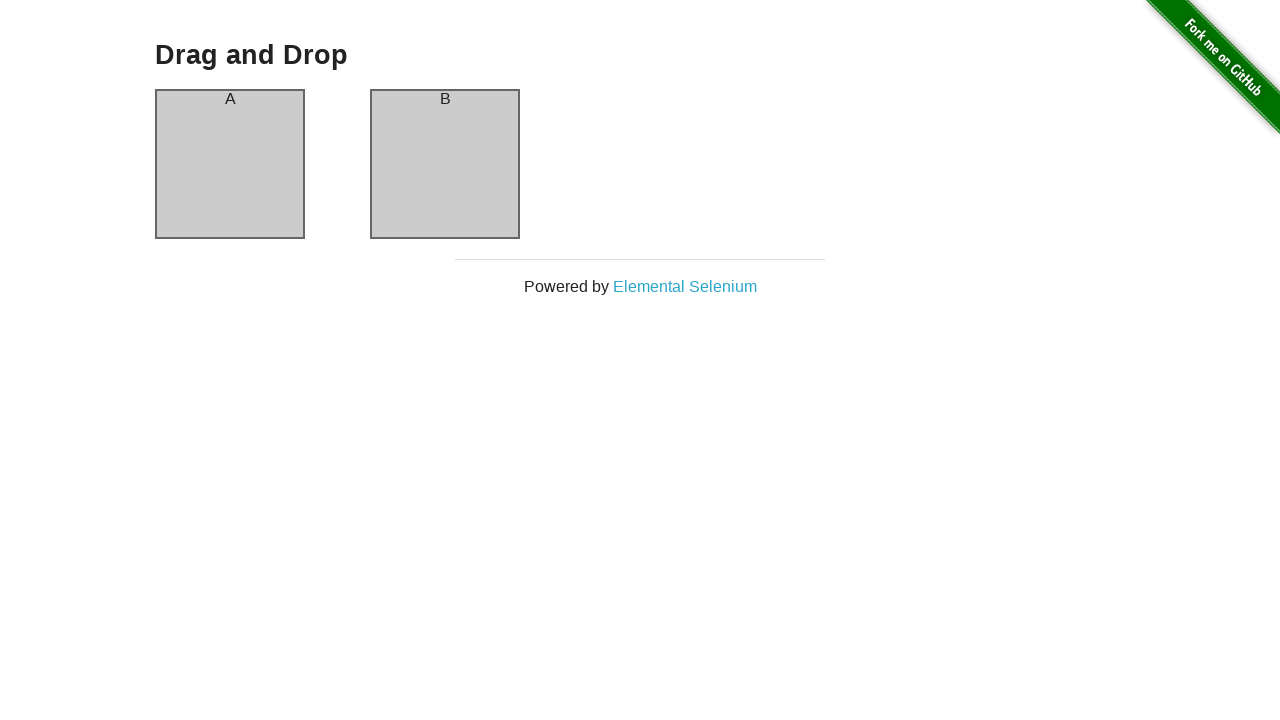

Retrieved text content from destination element
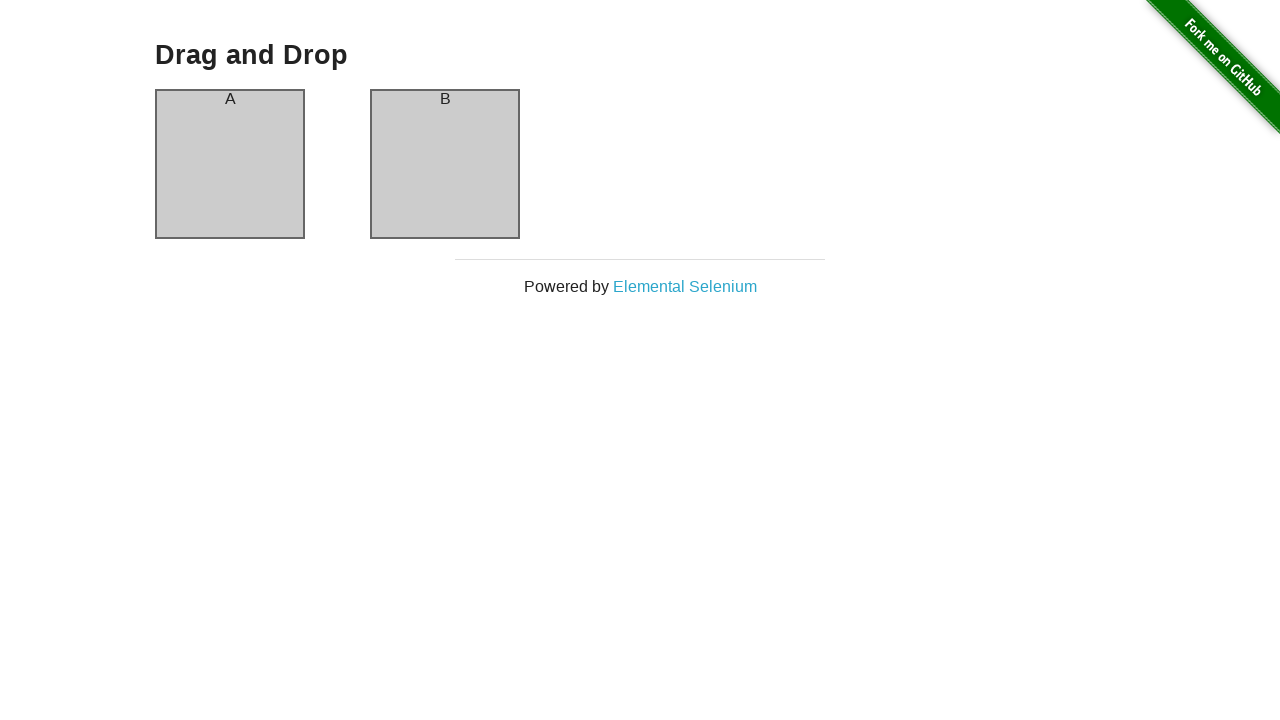

Dragged element A to element B's position at (445, 164)
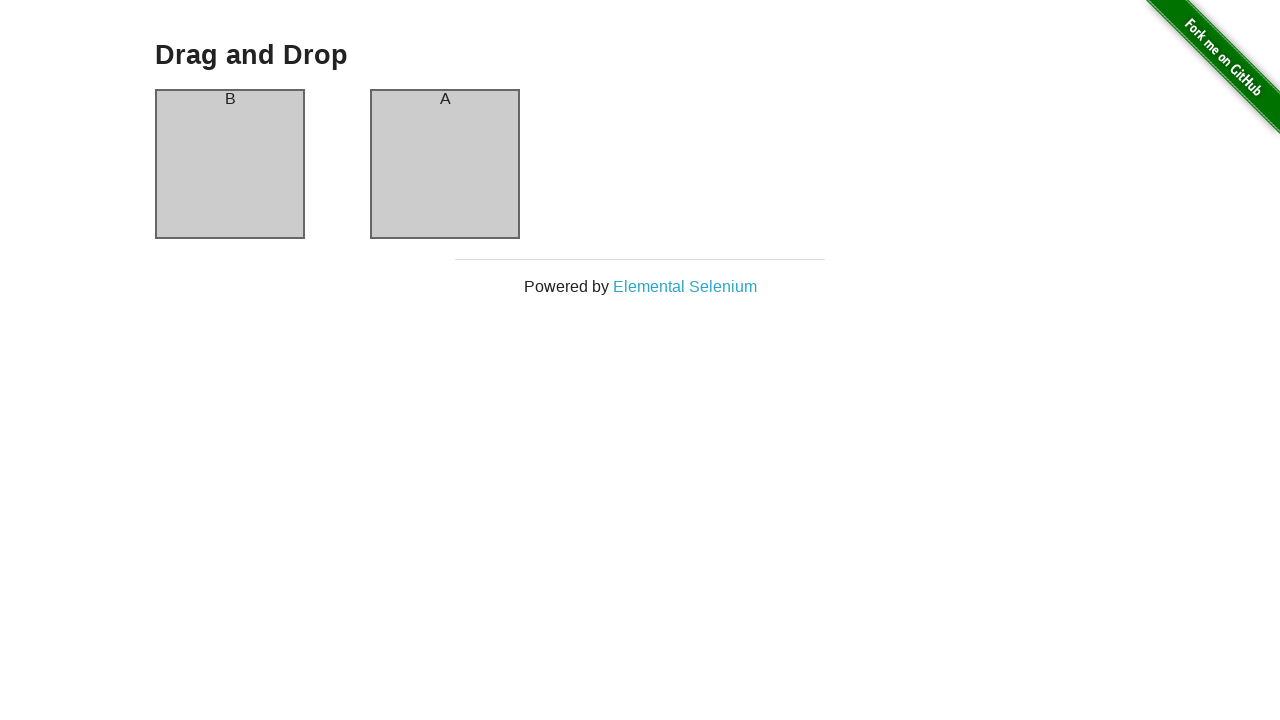

Retrieved header text from column-a after drag and drop
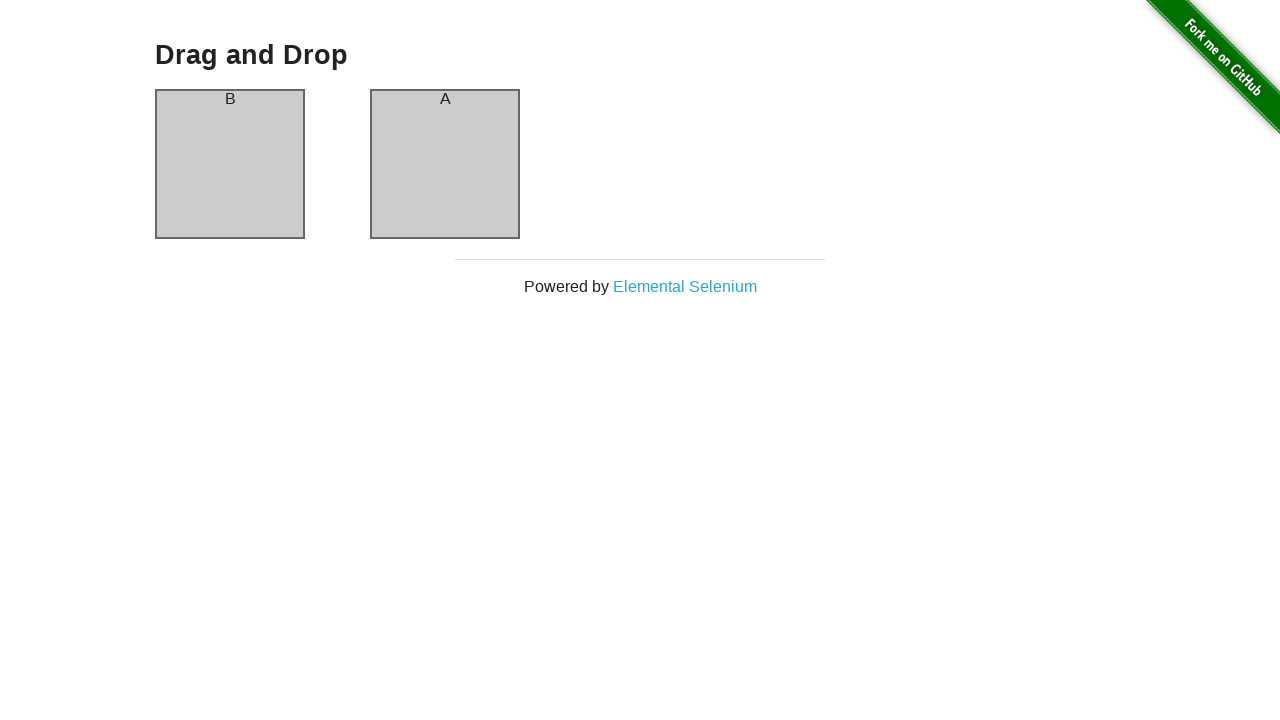

Verified column-a header is 'B' - drag and drop swap successful
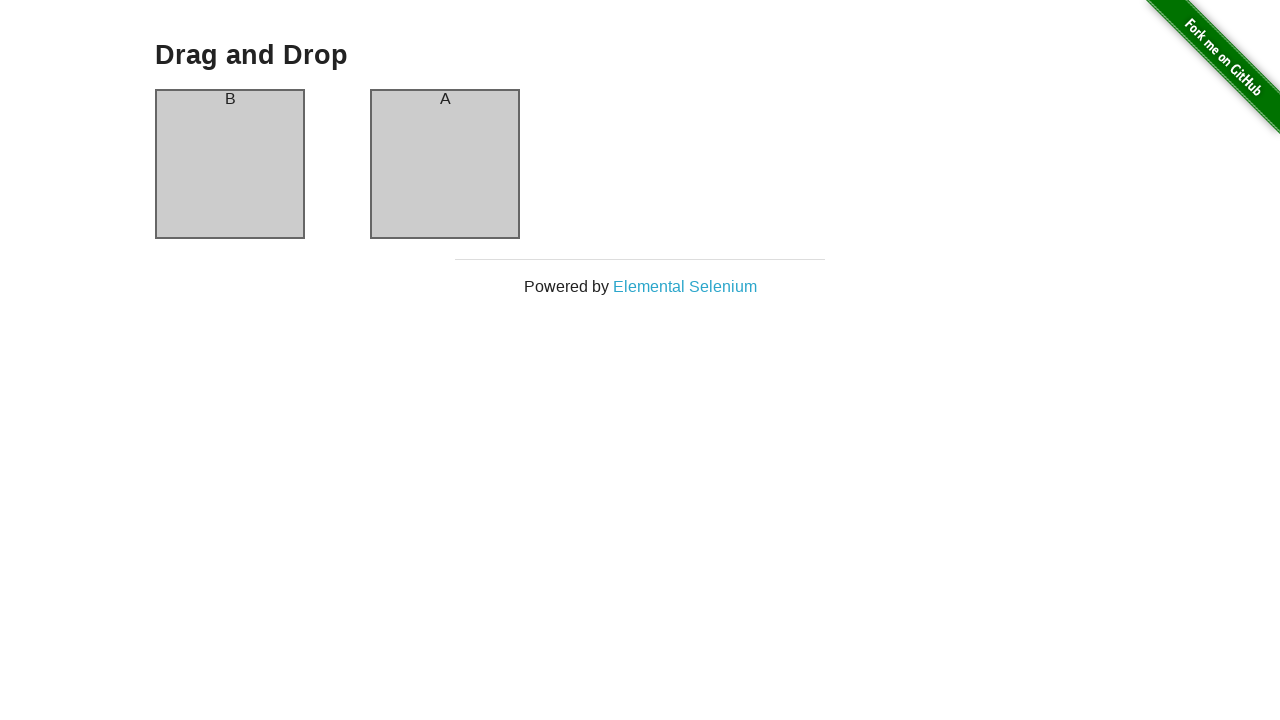

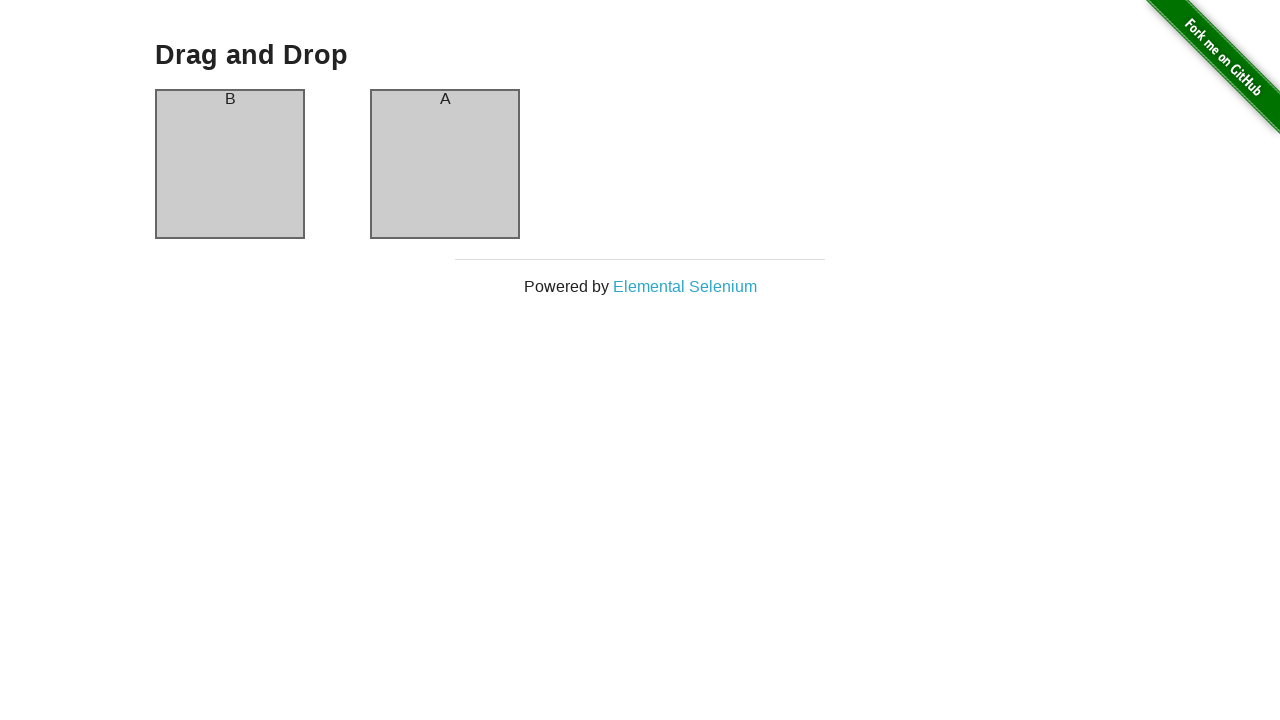